Tests form interaction on a test automation practice blog by filling a name input field and clicking a radio button using JavaScript execution

Starting URL: https://testautomationpractice.blogspot.com/

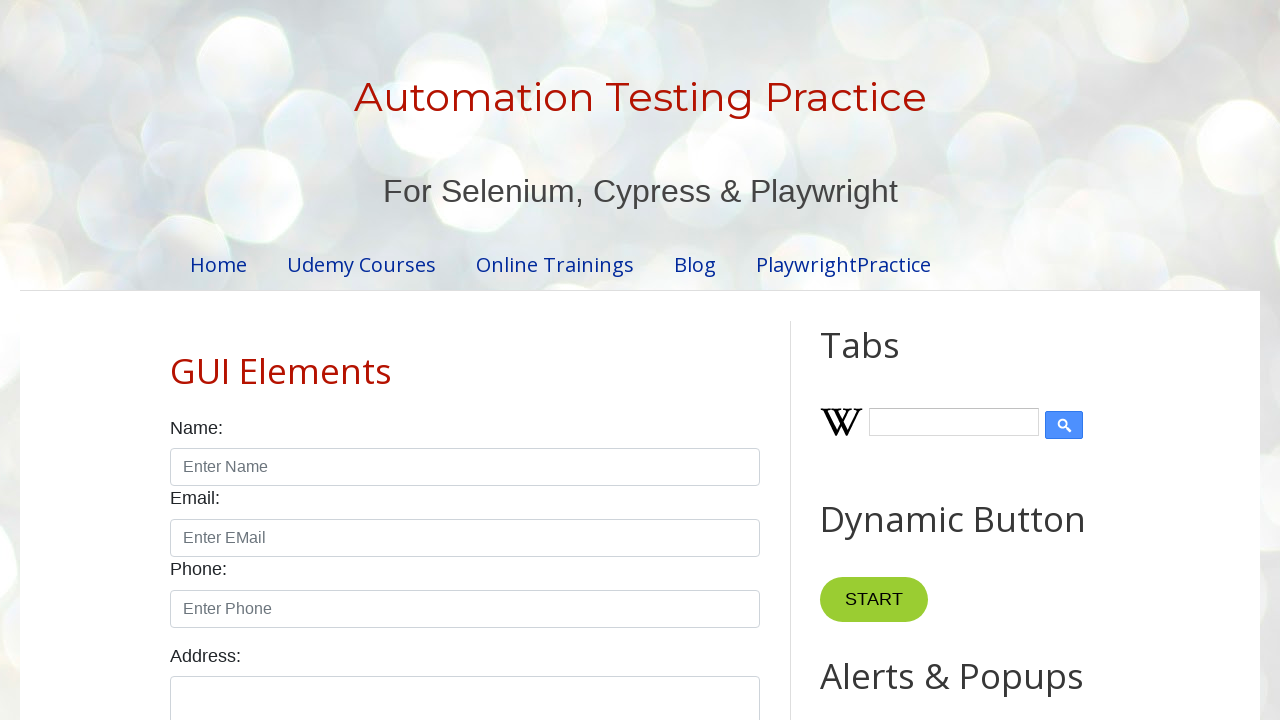

Filled name input field with 'john' on input#name
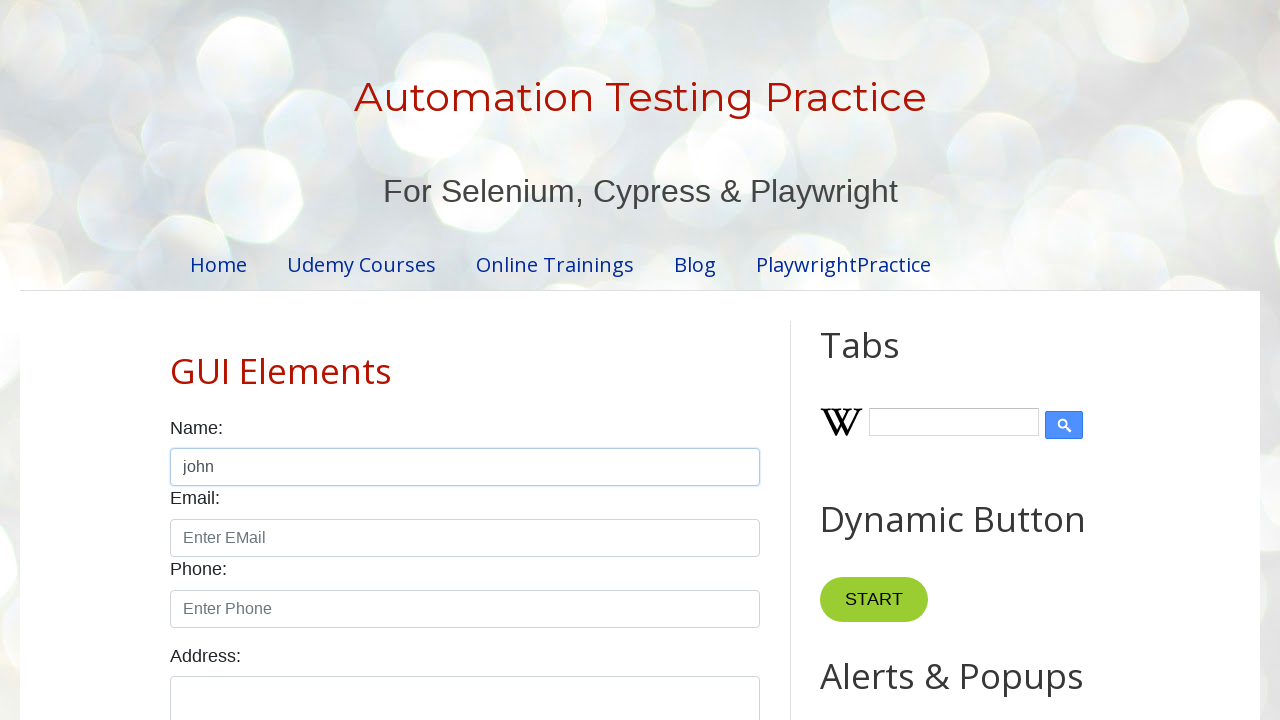

Clicked male radio button at (176, 360) on input#male
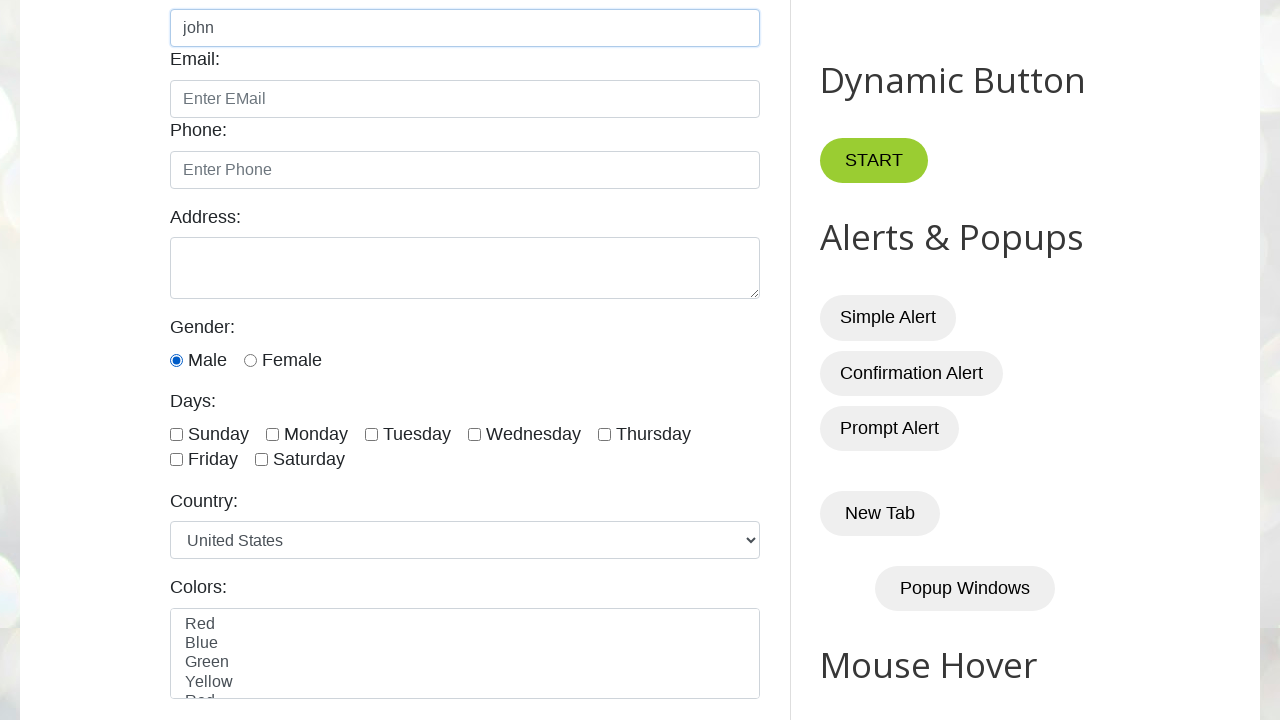

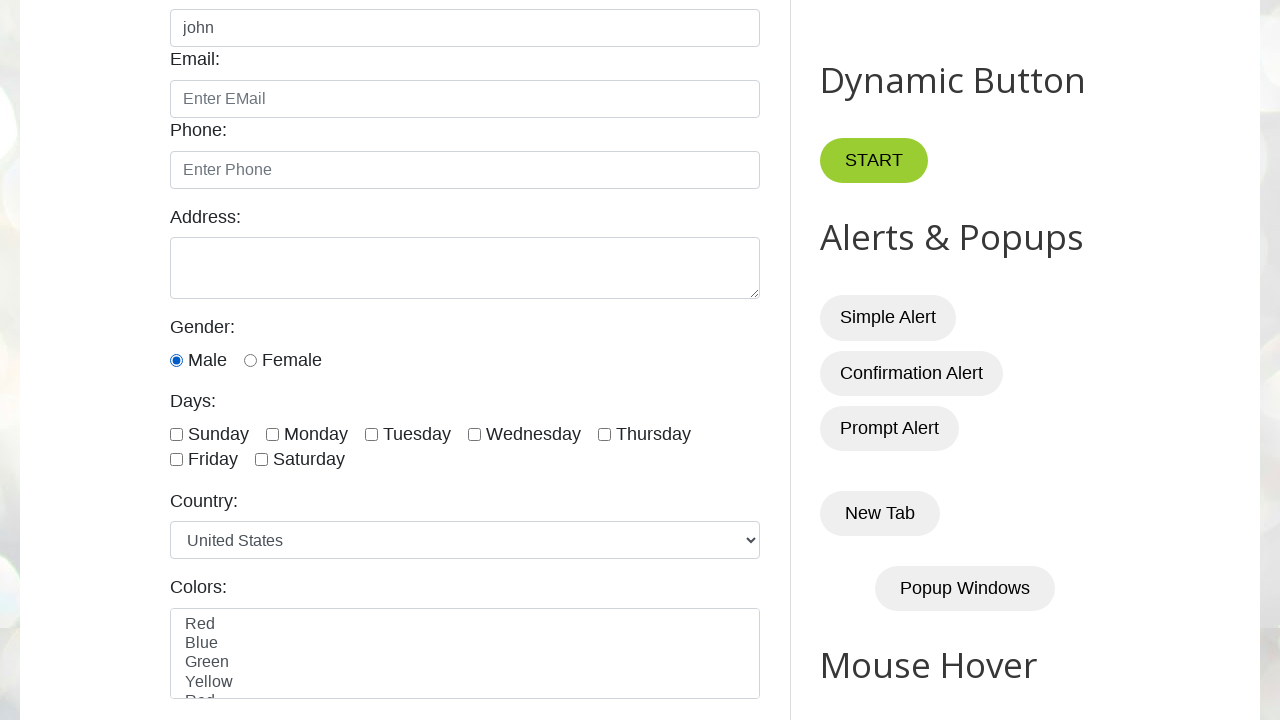